Navigates to Macy's website and verifies the page loads successfully

Starting URL: https://www.macys.com/

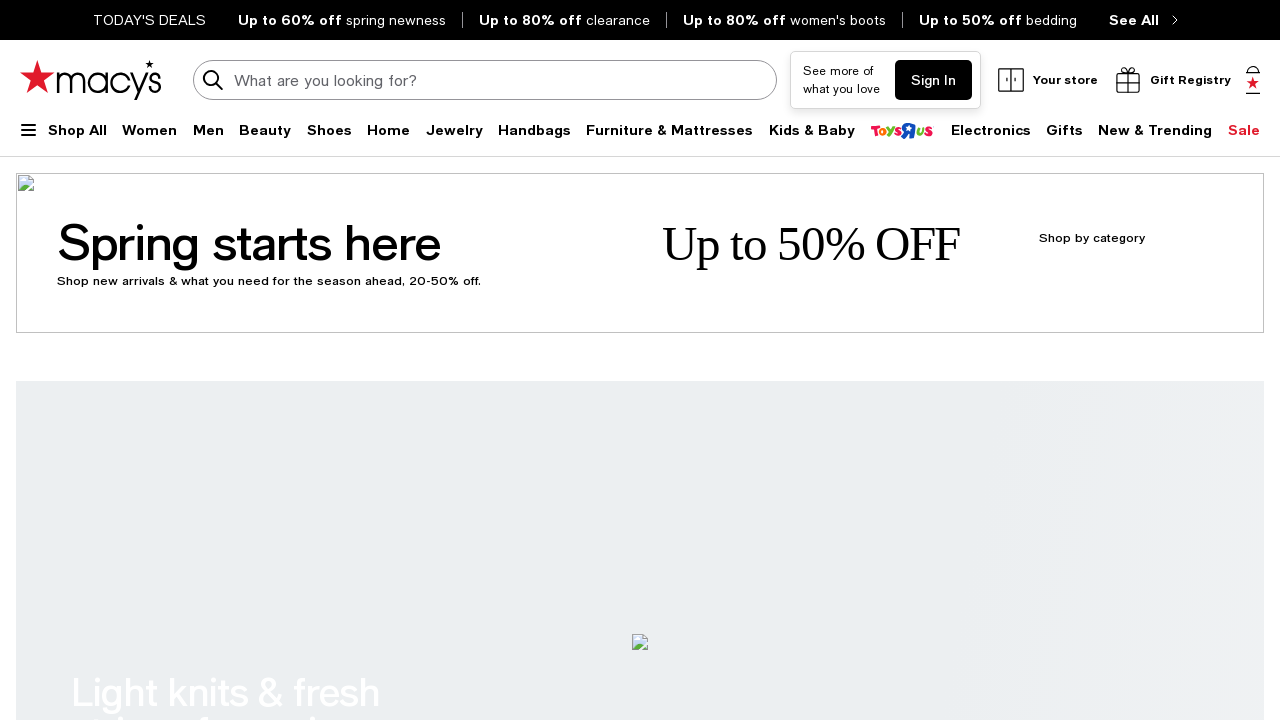

Waited for page to reach networkidle state
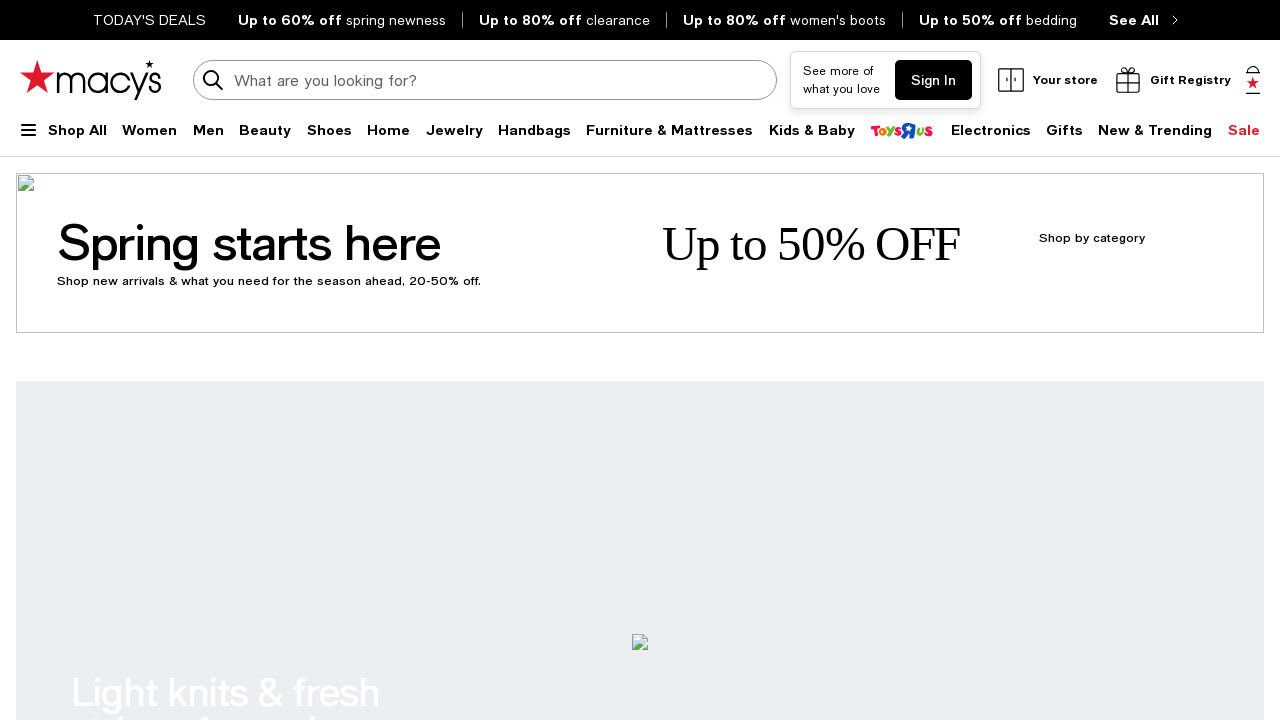

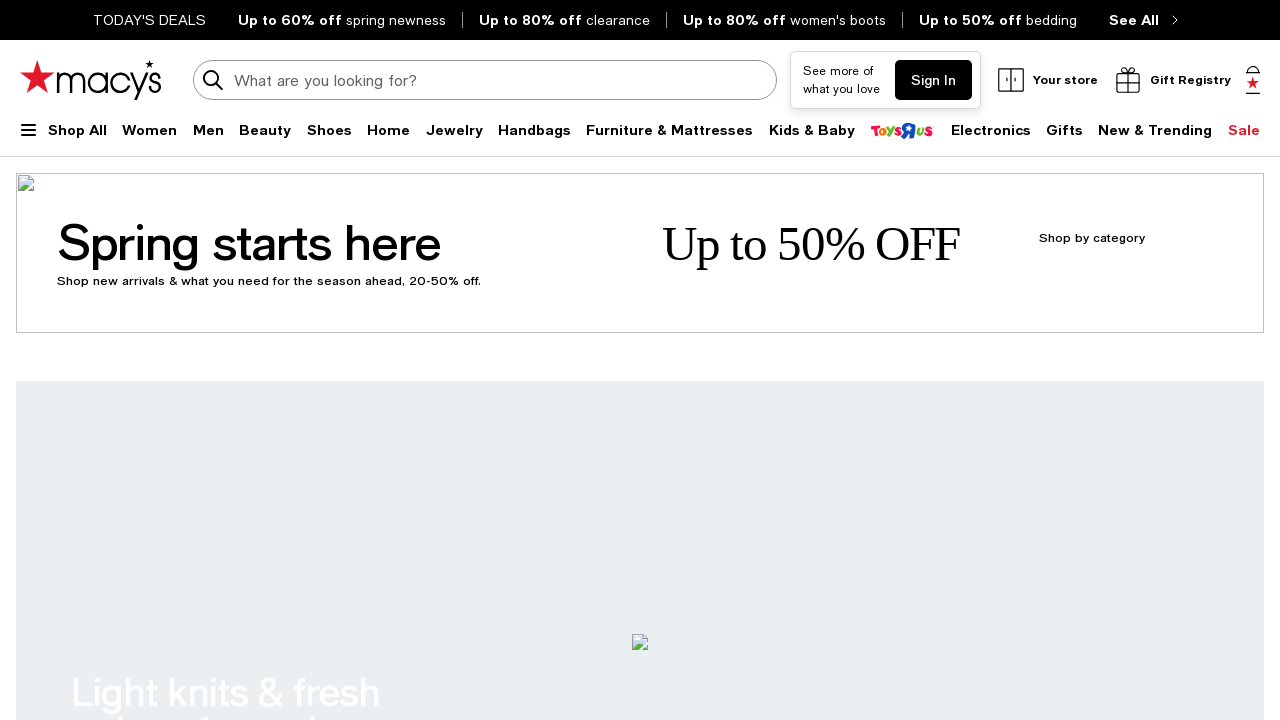